Tests getting element information by clicking web form link and checking if elements are displayed and enabled.

Starting URL: https://bonigarcia.dev/selenium-webdriver-java/

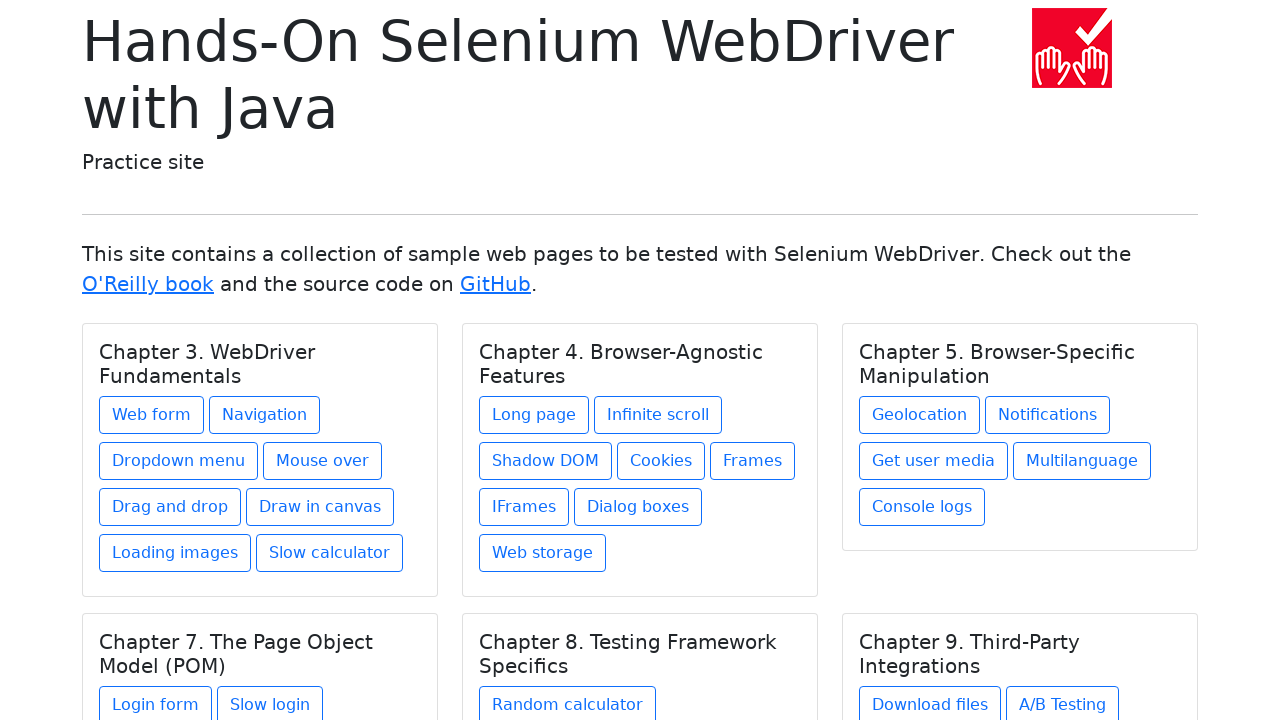

Clicked on web form link at (152, 415) on a[href='web-form.html']
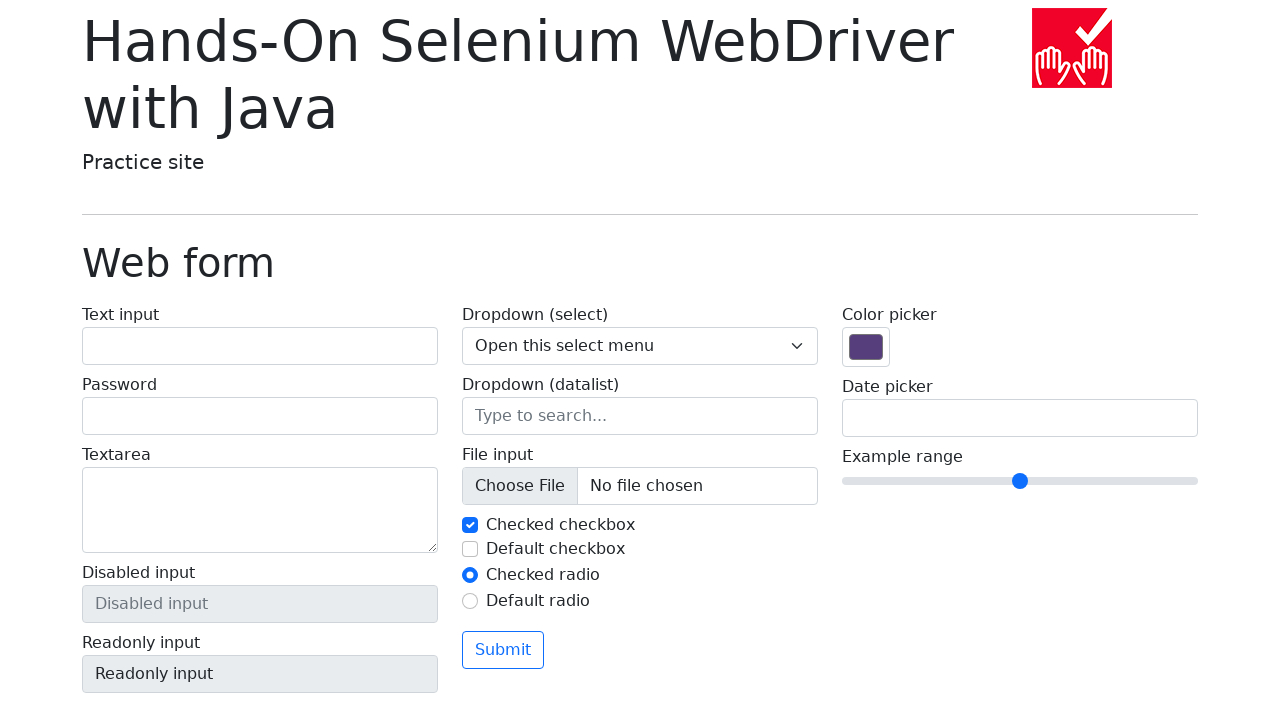

Web form page loaded and disabled input element is displayed
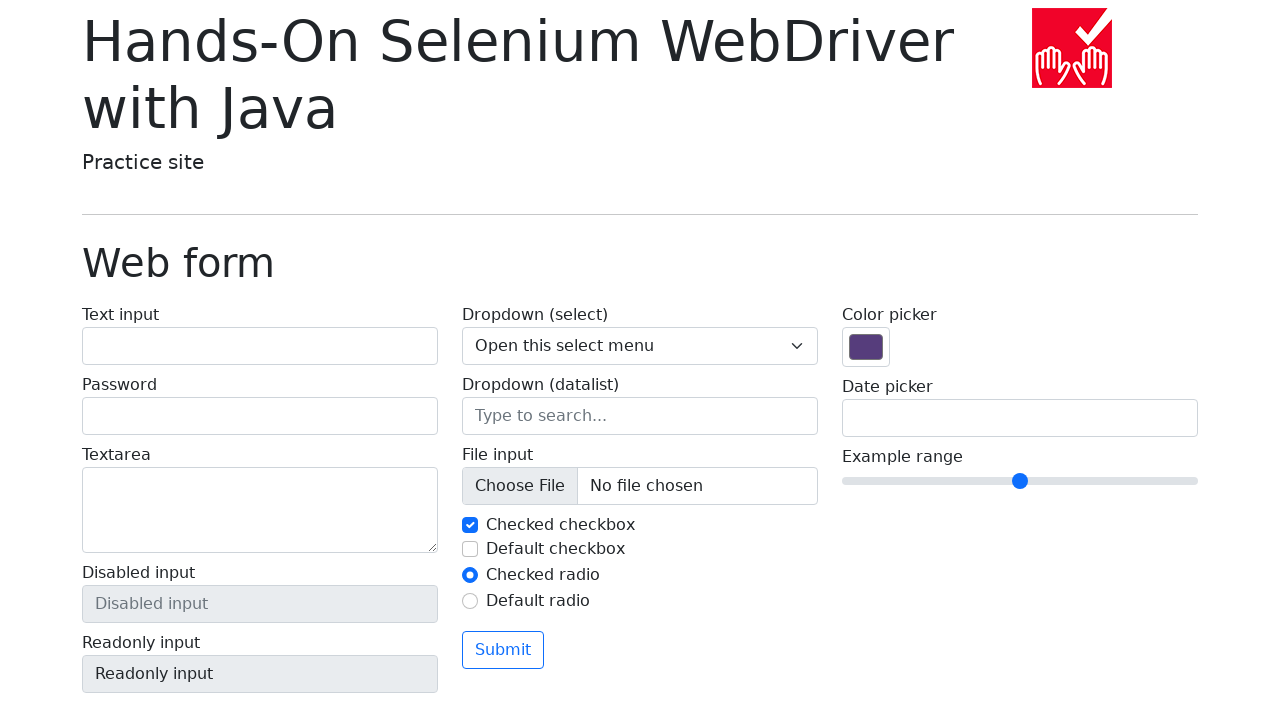

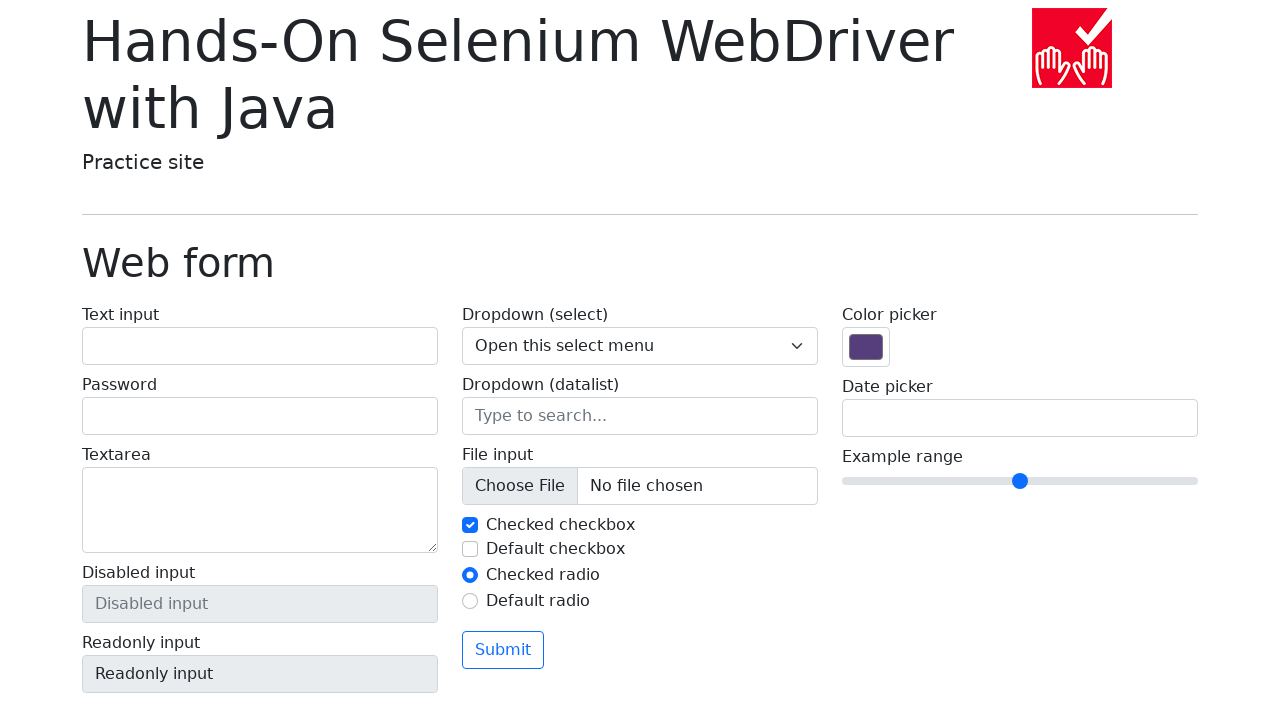